Tests handling of a JavaScript alert dialog by clicking a button that triggers an alert and accepting it

Starting URL: https://testautomationpractice.blogspot.com/

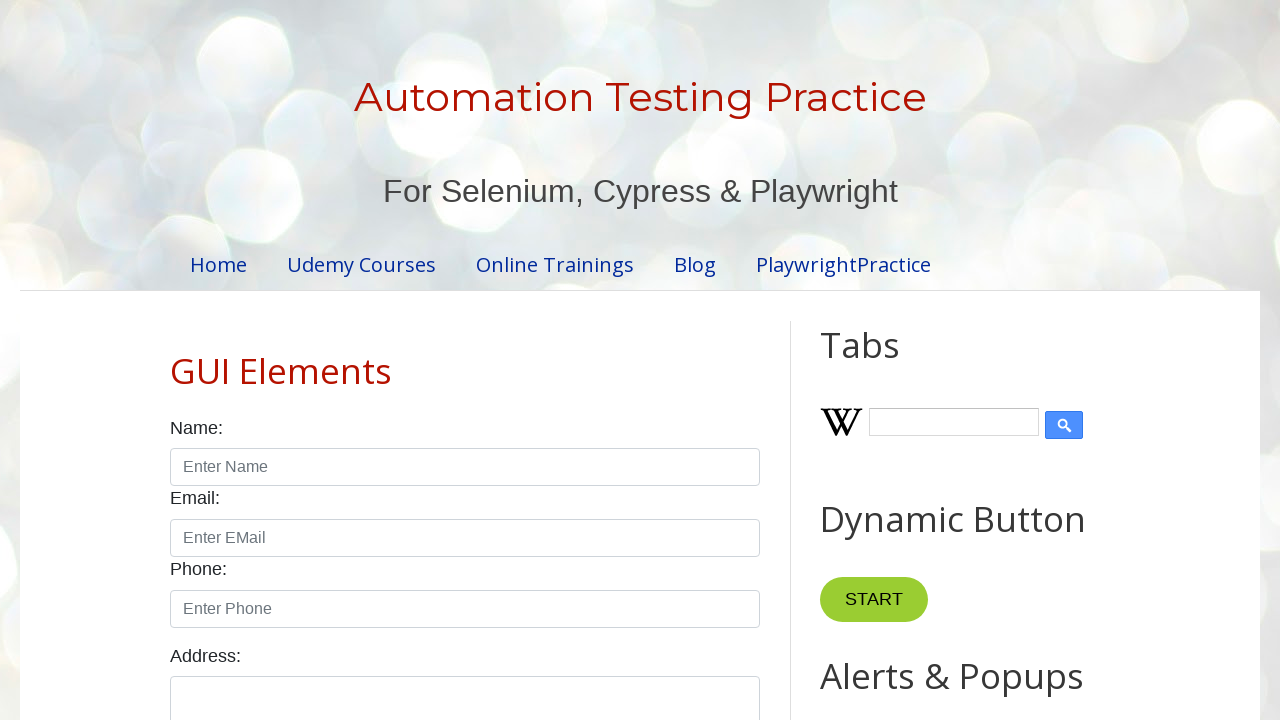

Set up dialog handler to accept alerts
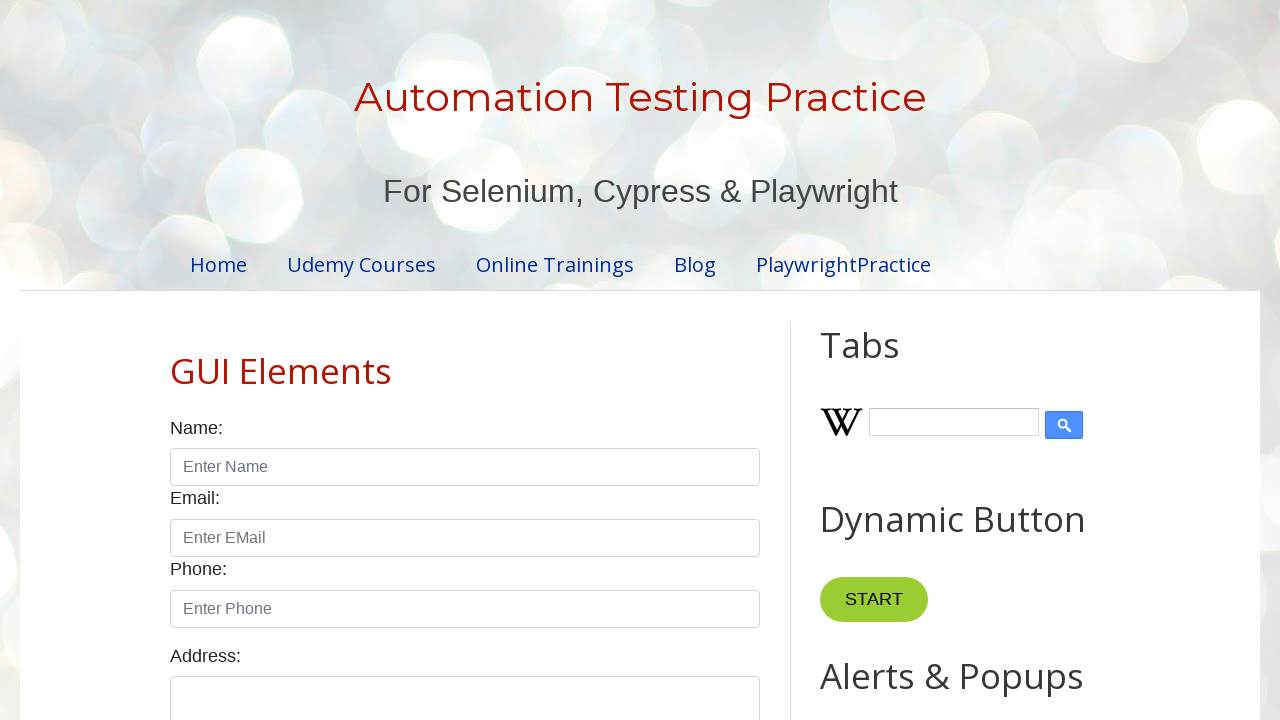

Clicked alert button to trigger JavaScript alert at (888, 361) on xpath=//button[@id='alertBtn']
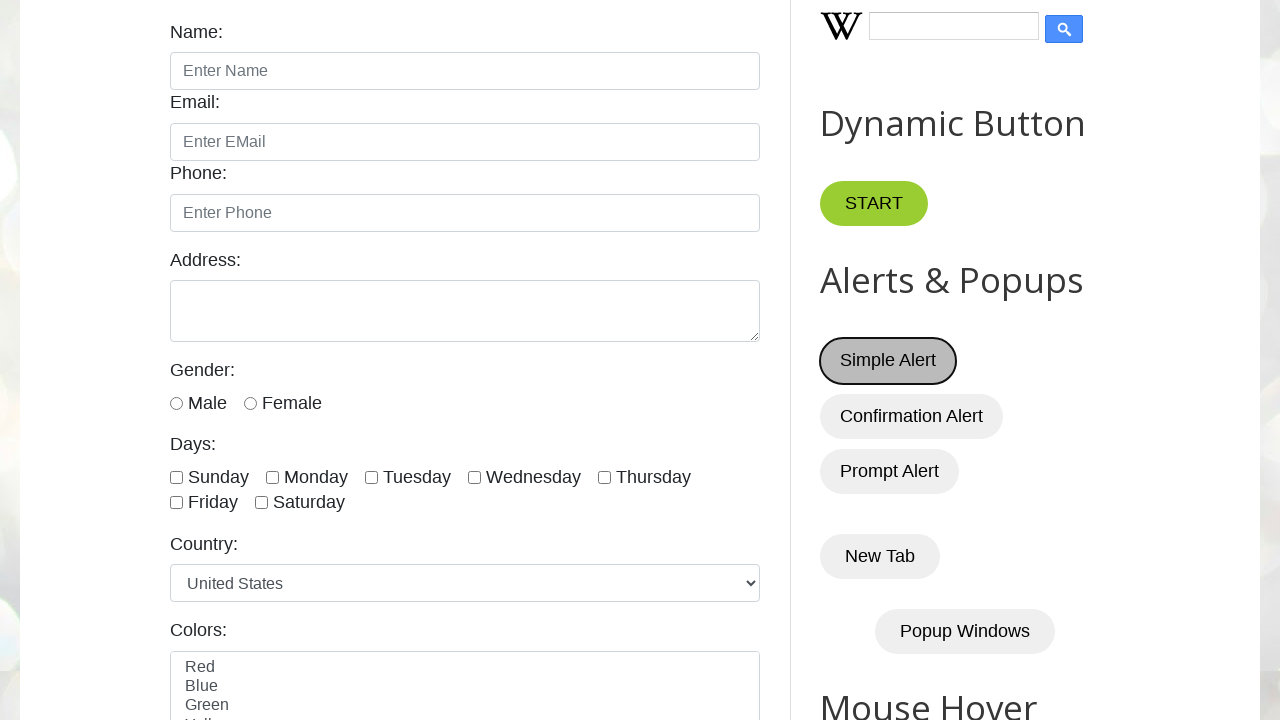

Waited for alert dialog to be handled and accepted
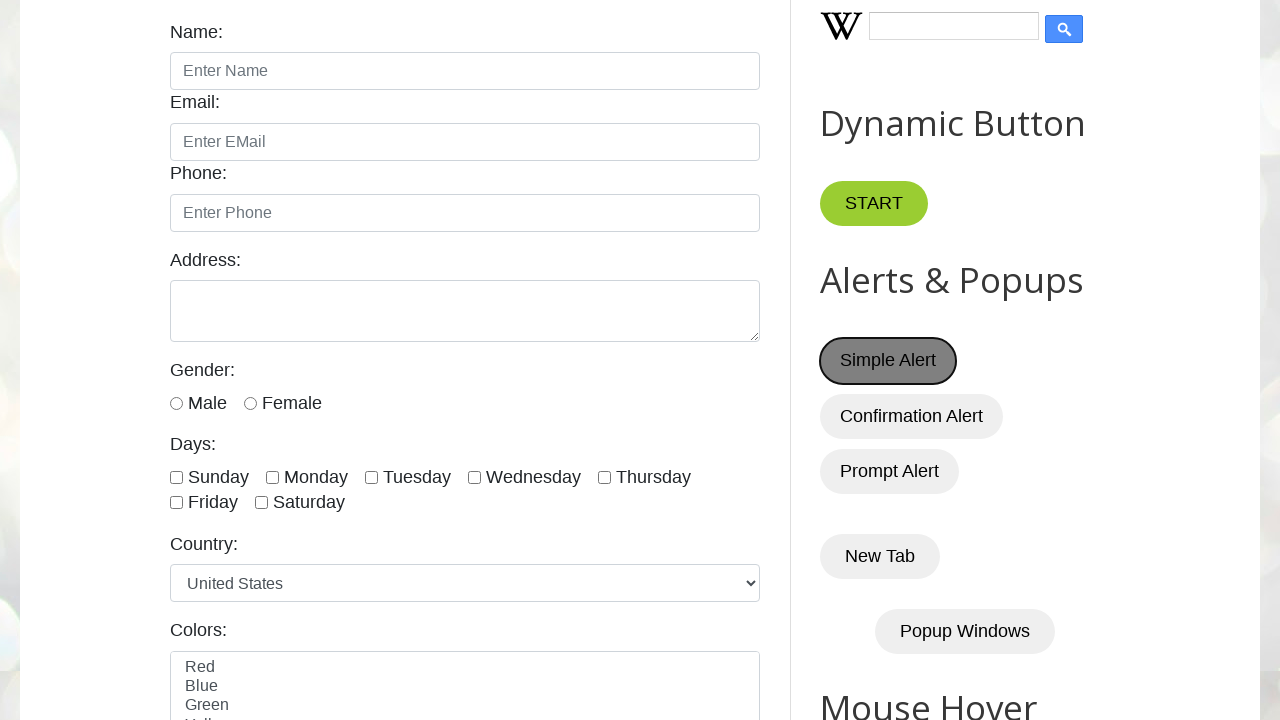

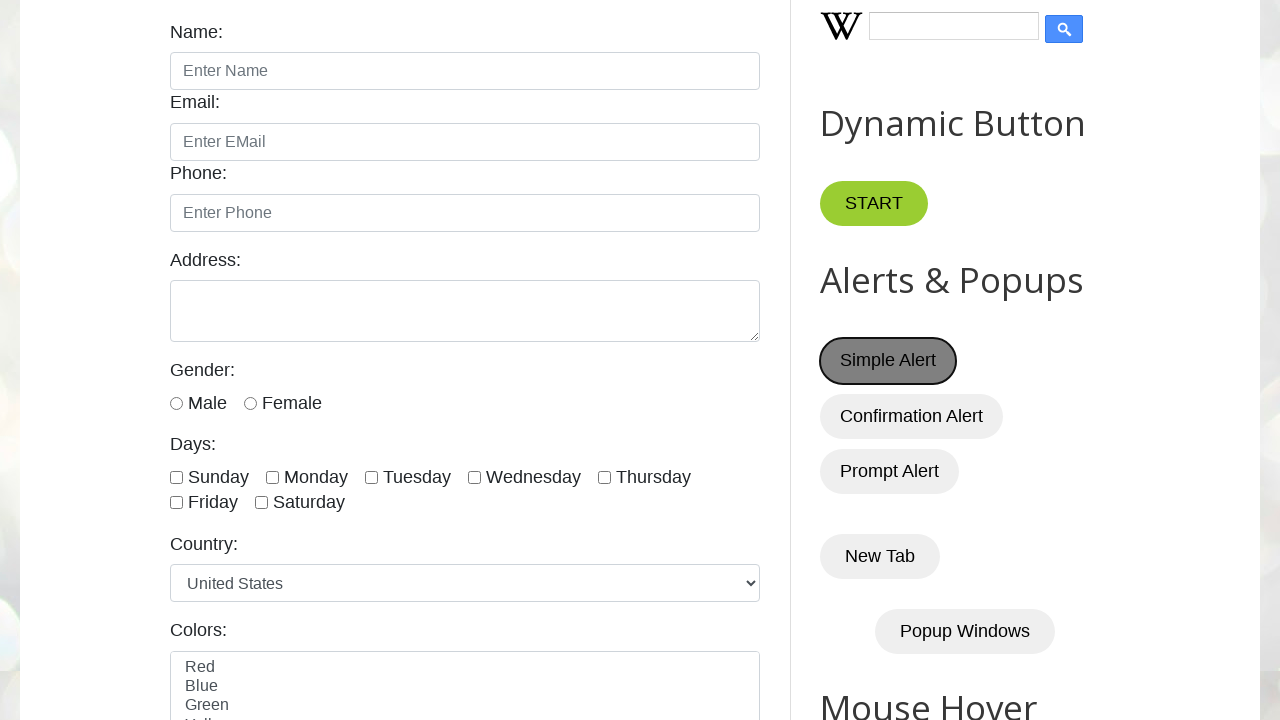